Tests navigation from the main RESTool App page to the Employees module by clicking on the Employees tab and verifying the redirection.

Starting URL: https://dsternlicht.github.io/RESTool/#/characters?search=

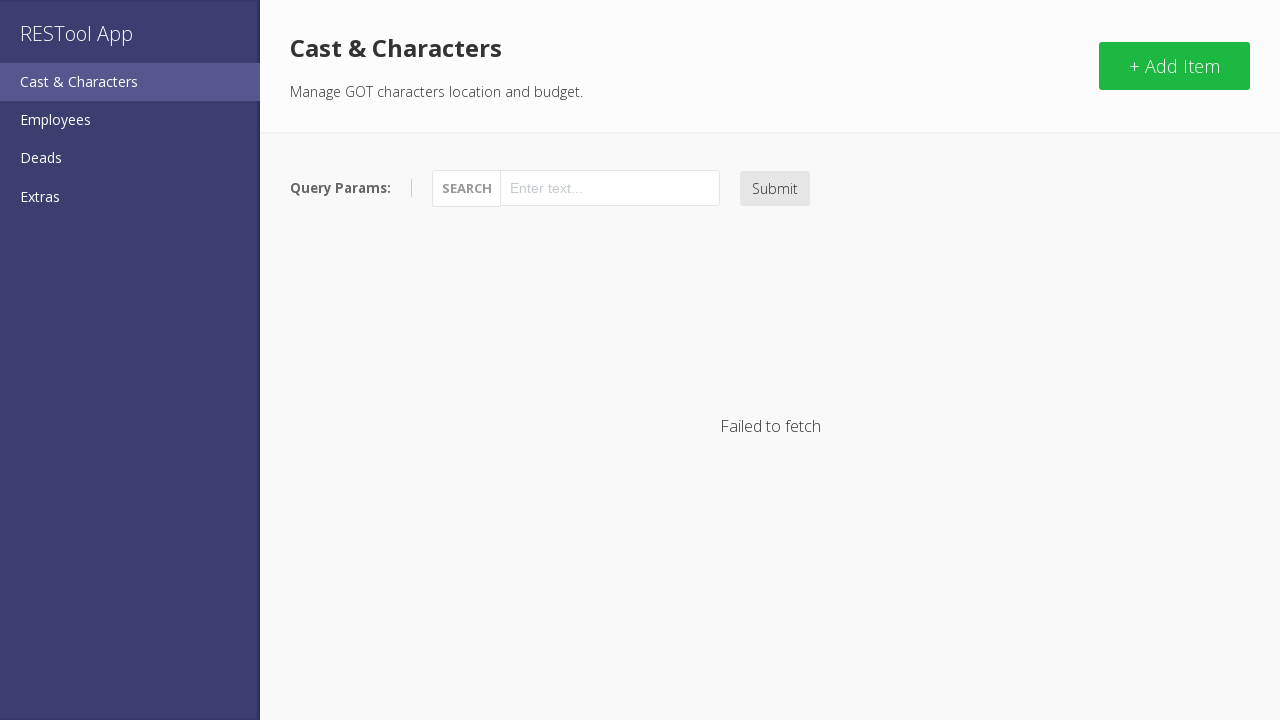

Waited for main page heading to load
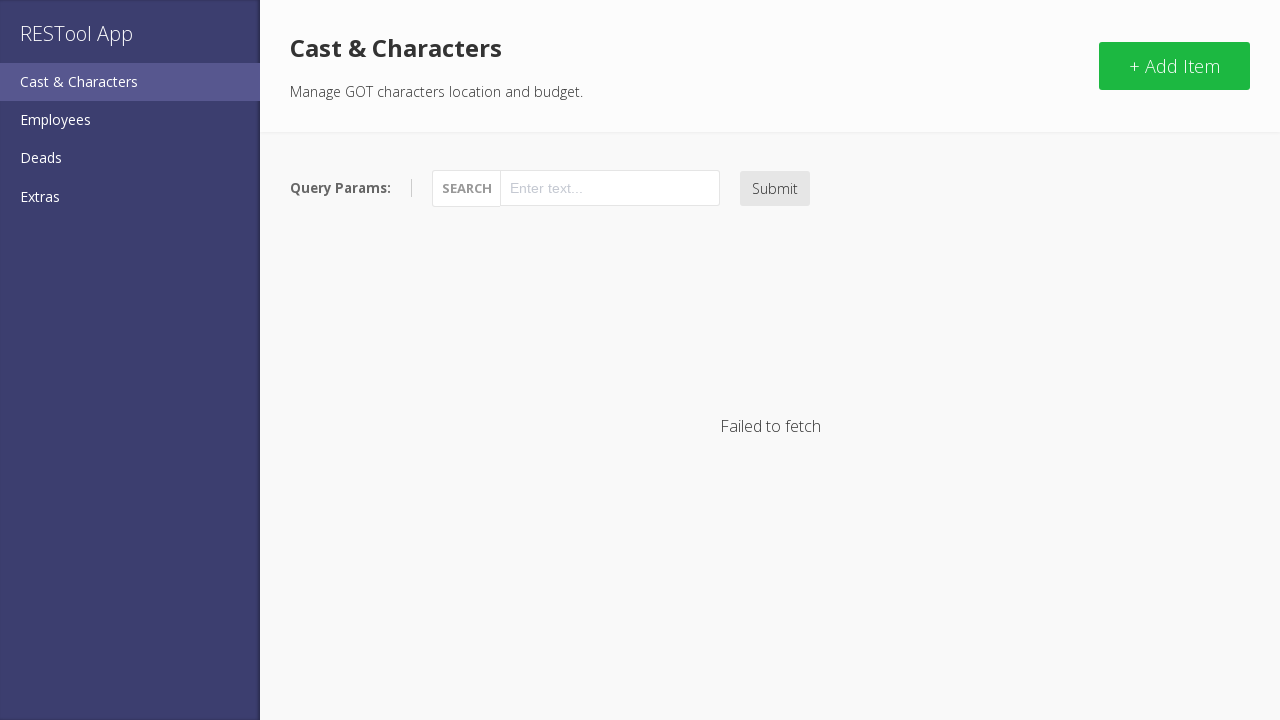

Clicked on Employees tab at (130, 120) on a[href='#/employees']
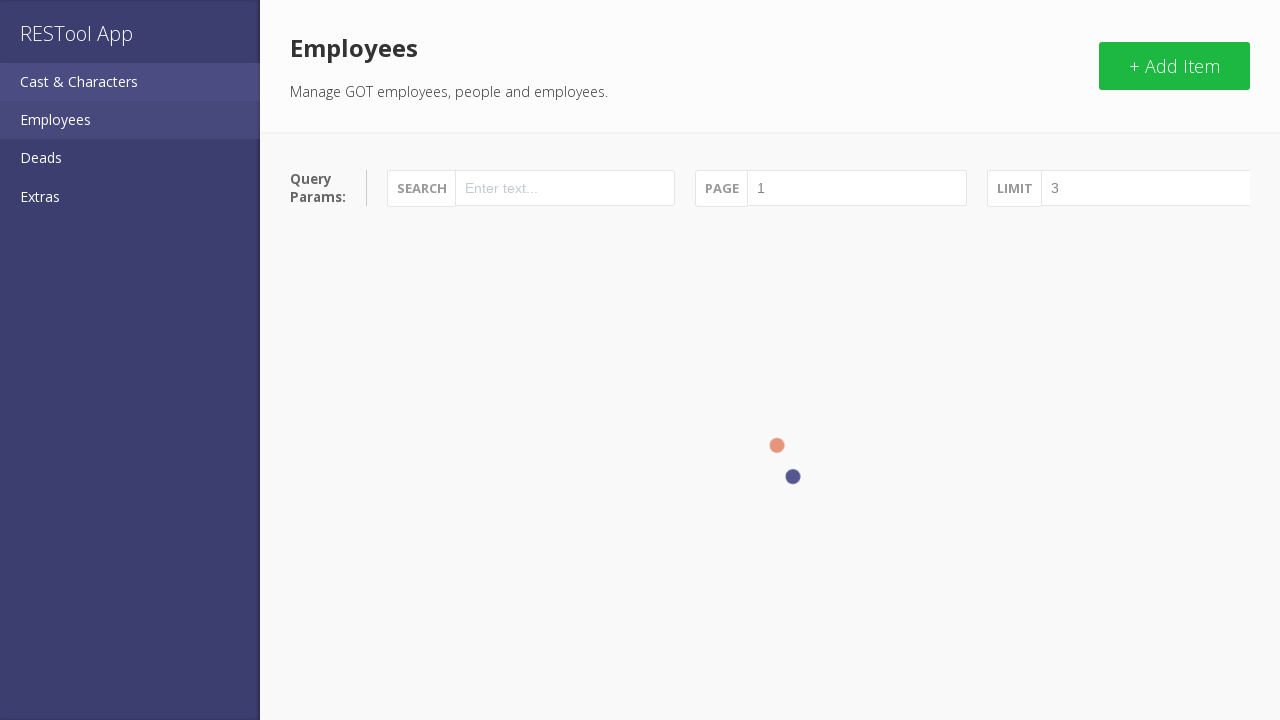

Verified redirection to Employees module - Employees heading loaded
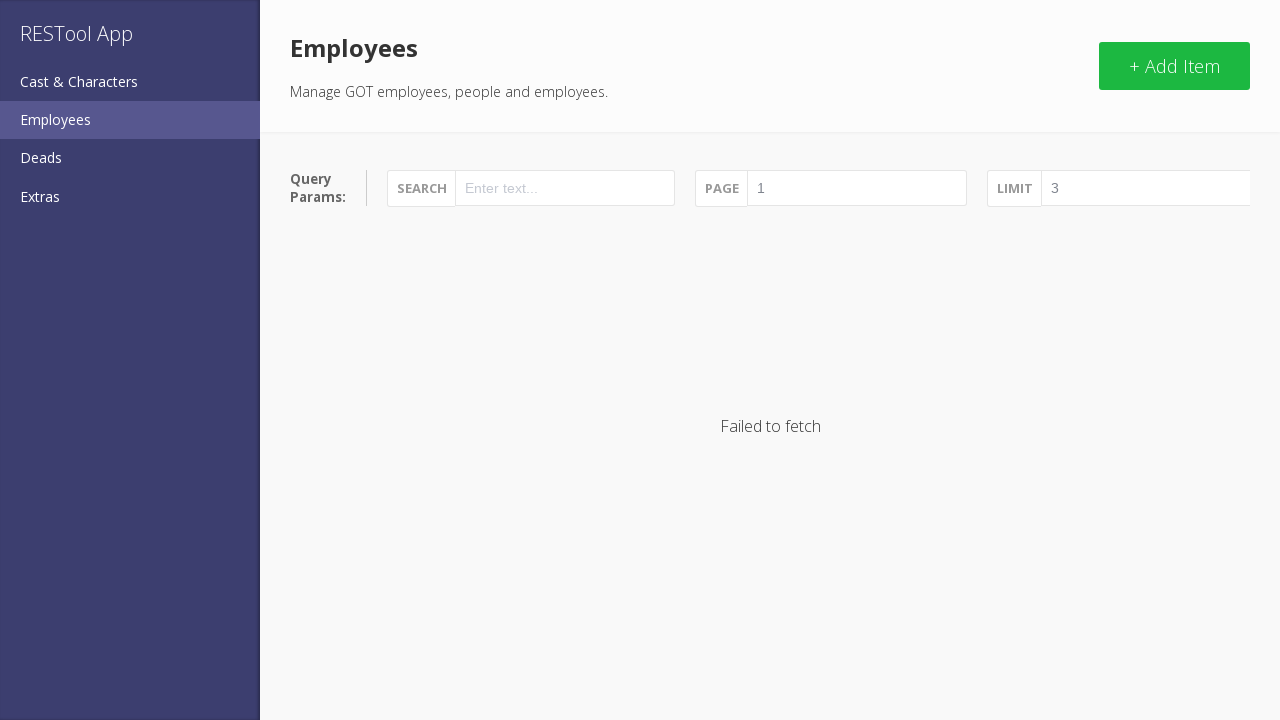

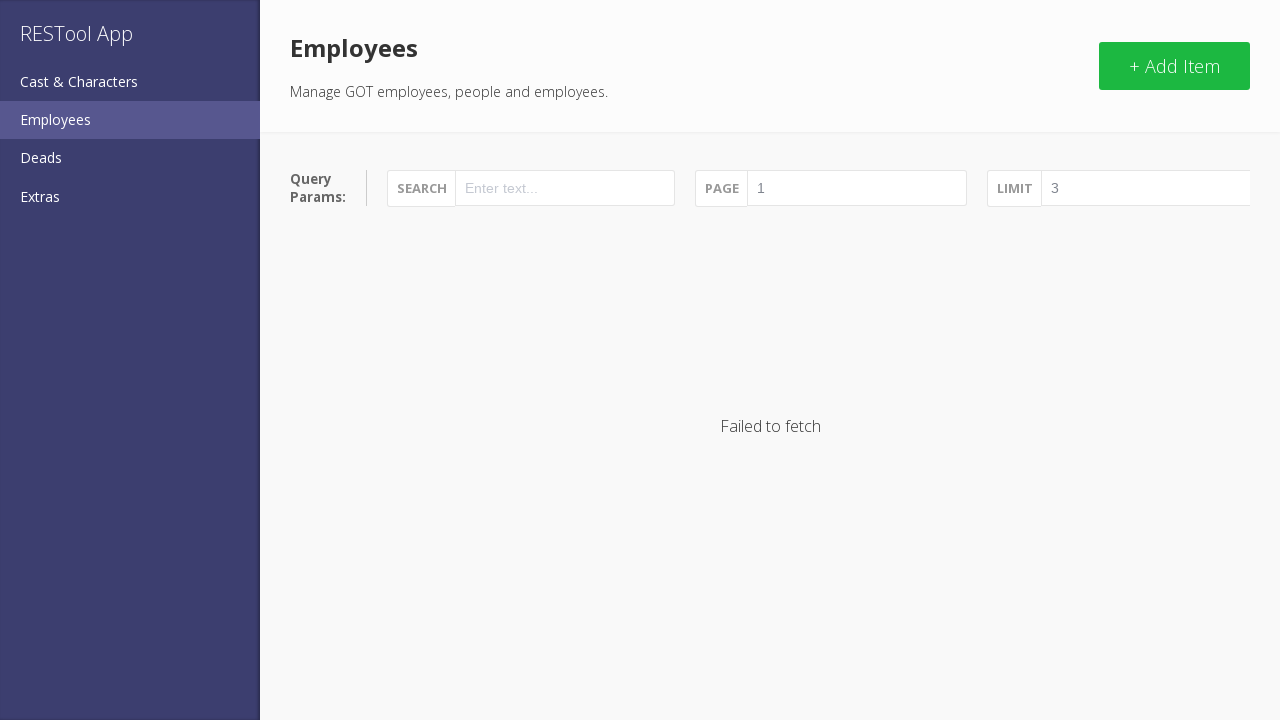